Tests clicking each radio button to verify they are clickable

Starting URL: https://popageorgianvictor.github.io/PUBLISHED-WEBPAGES/radio_btn

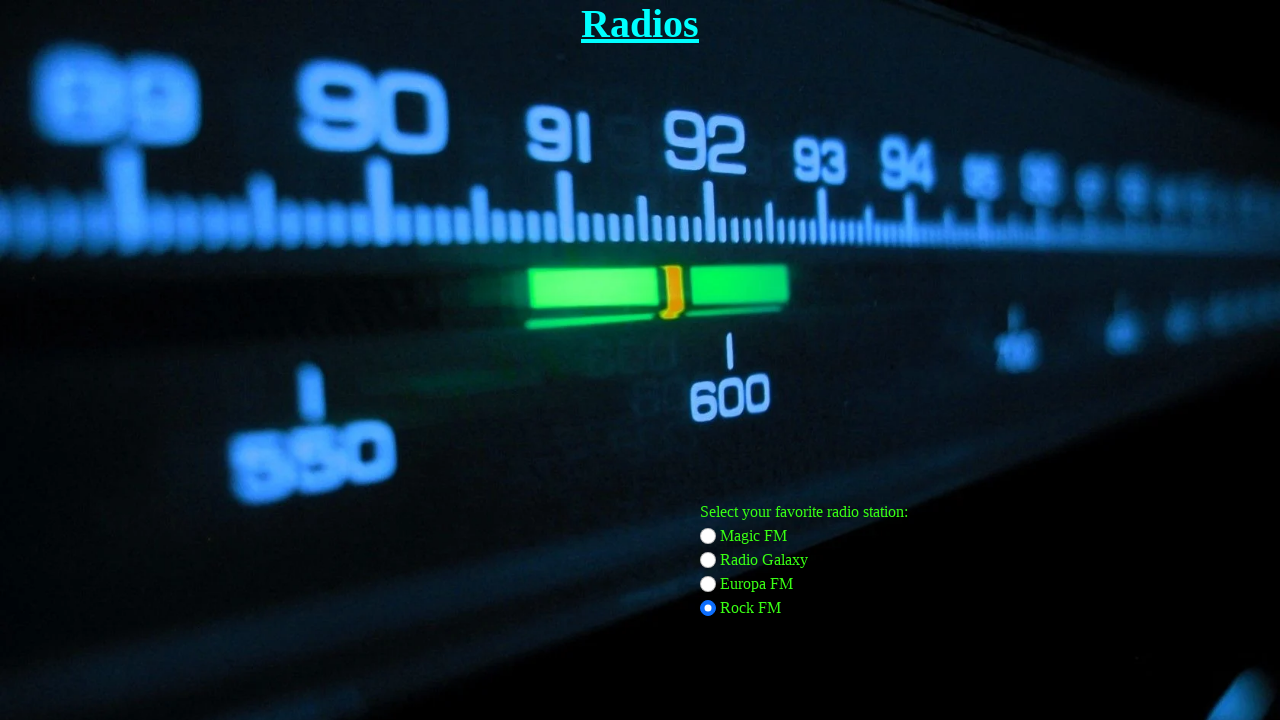

Clicked Magic FM radio button at (708, 536) on input[value='magic fm']
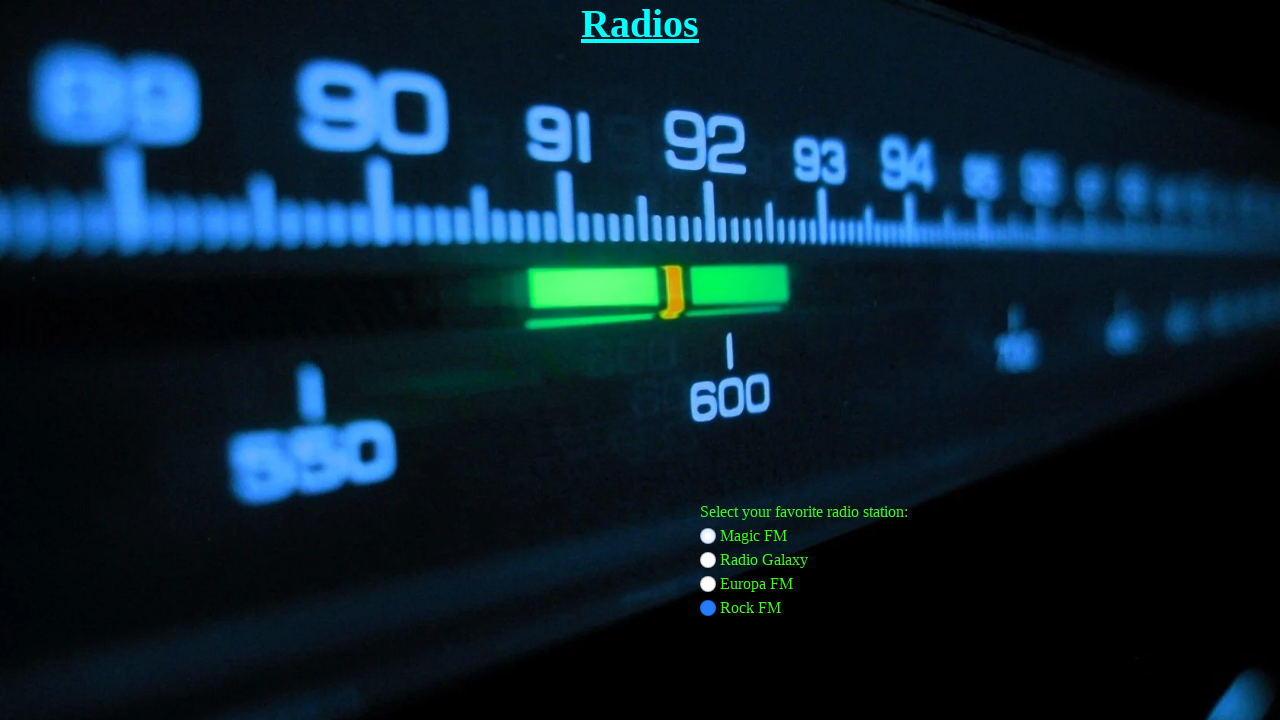

Clicked Radio Galaxy radio button at (708, 560) on input[value='radio galaxy']
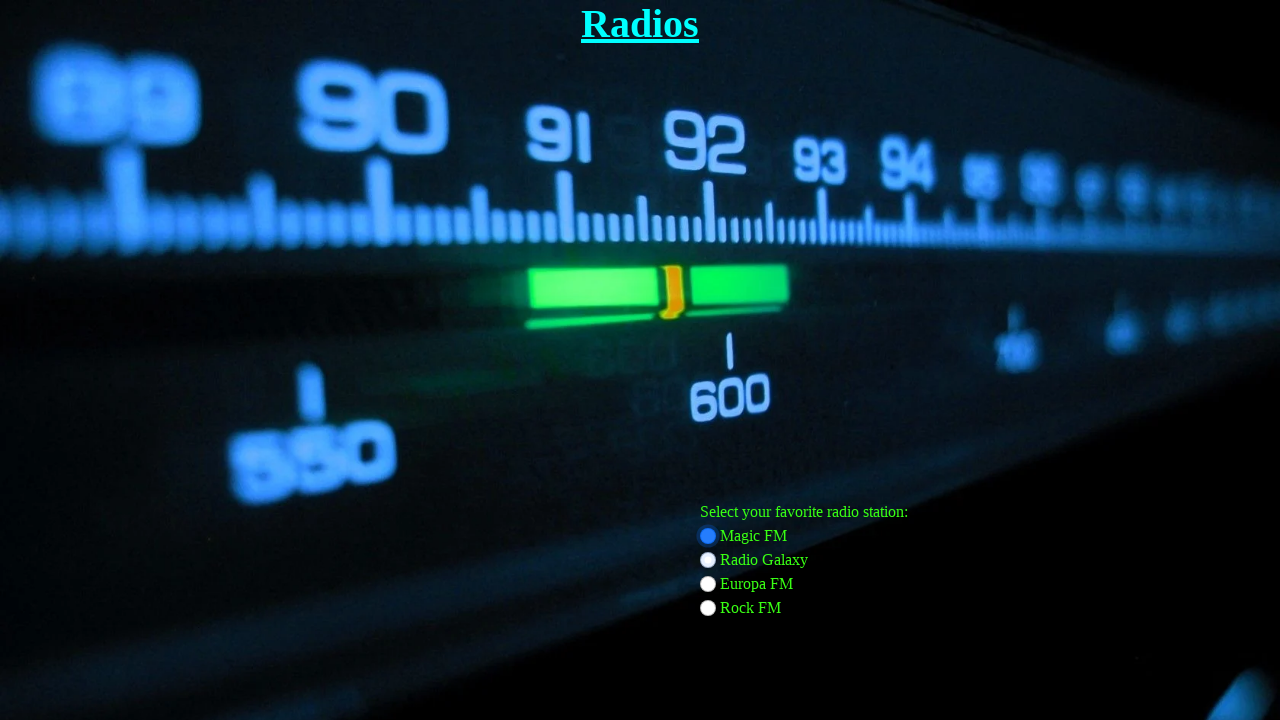

Clicked Europa FM radio button at (708, 584) on input[value='europa fm']
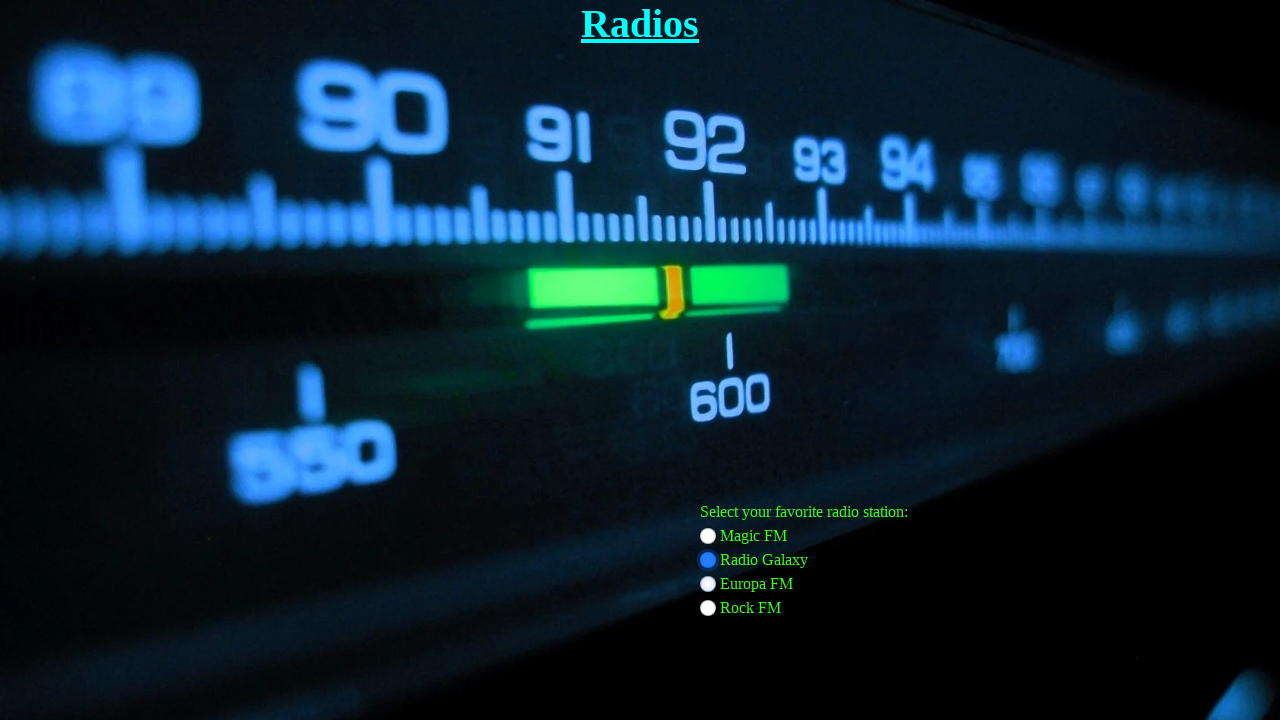

Clicked Rock FM radio button at (708, 608) on input[value='rock fm']
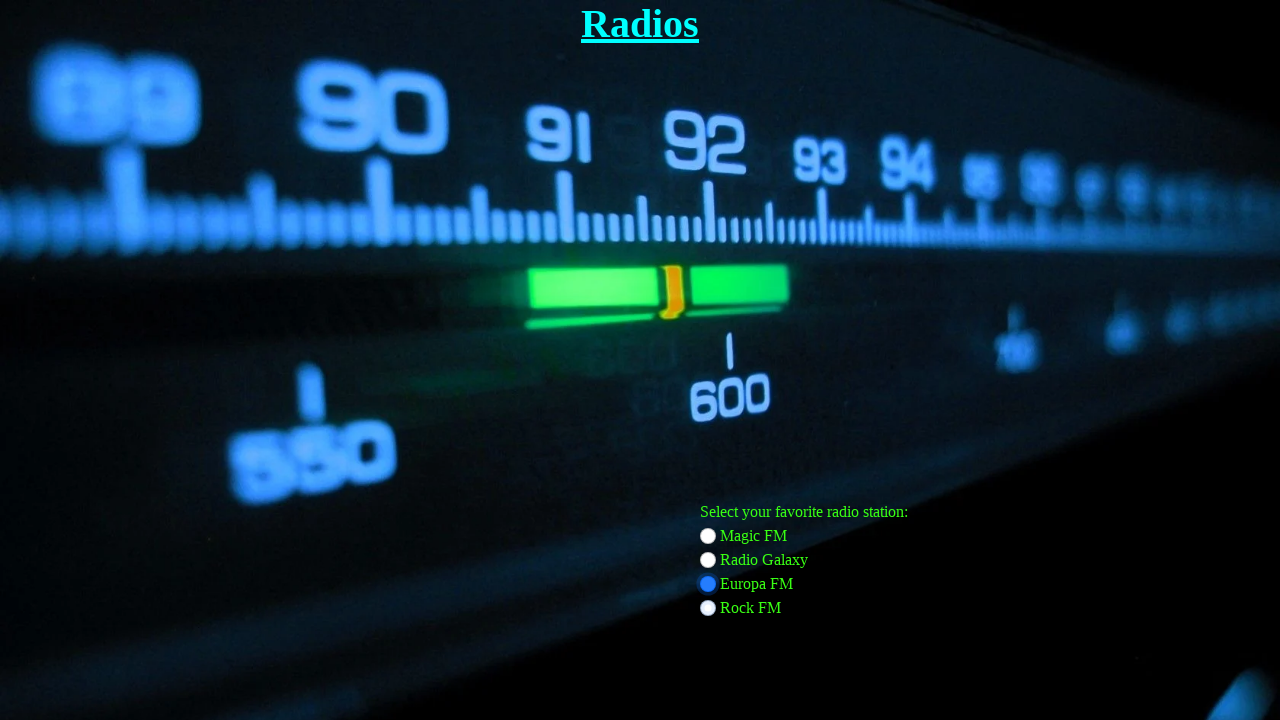

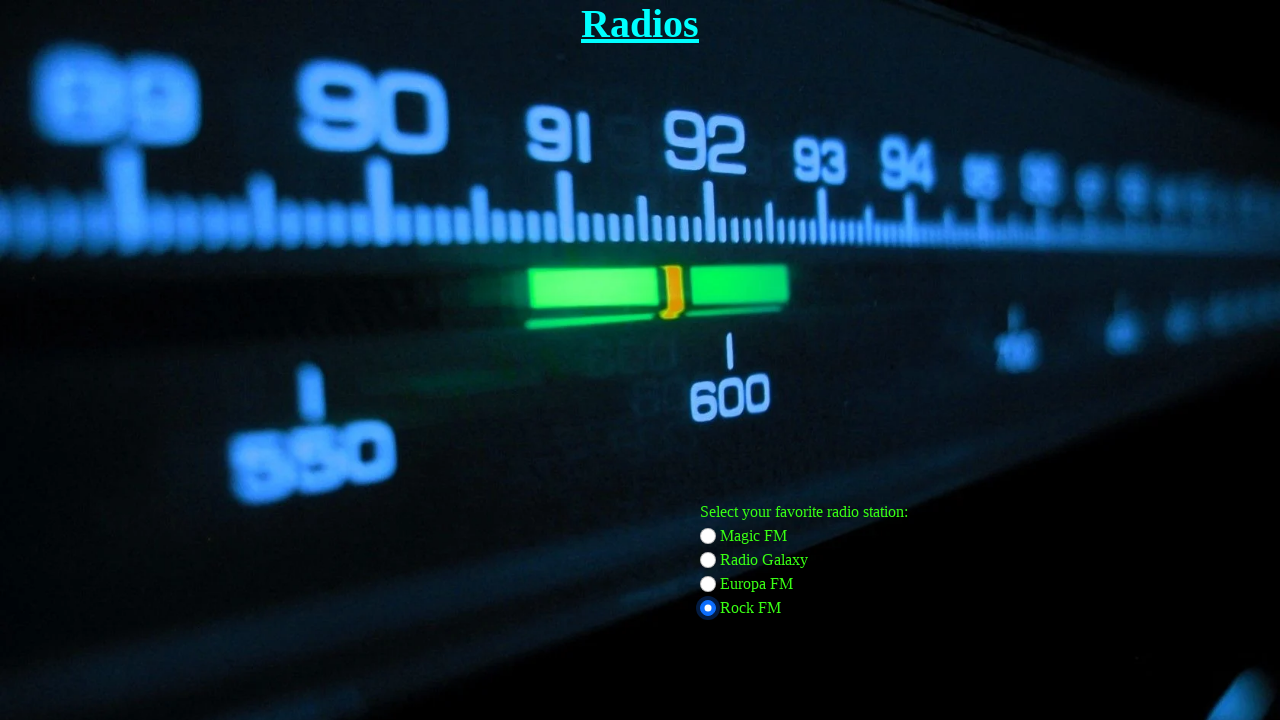